Tests registration form validation when confirmation password doesn't match the original password.

Starting URL: https://alada.vn/tai-khoan/dang-ky.html

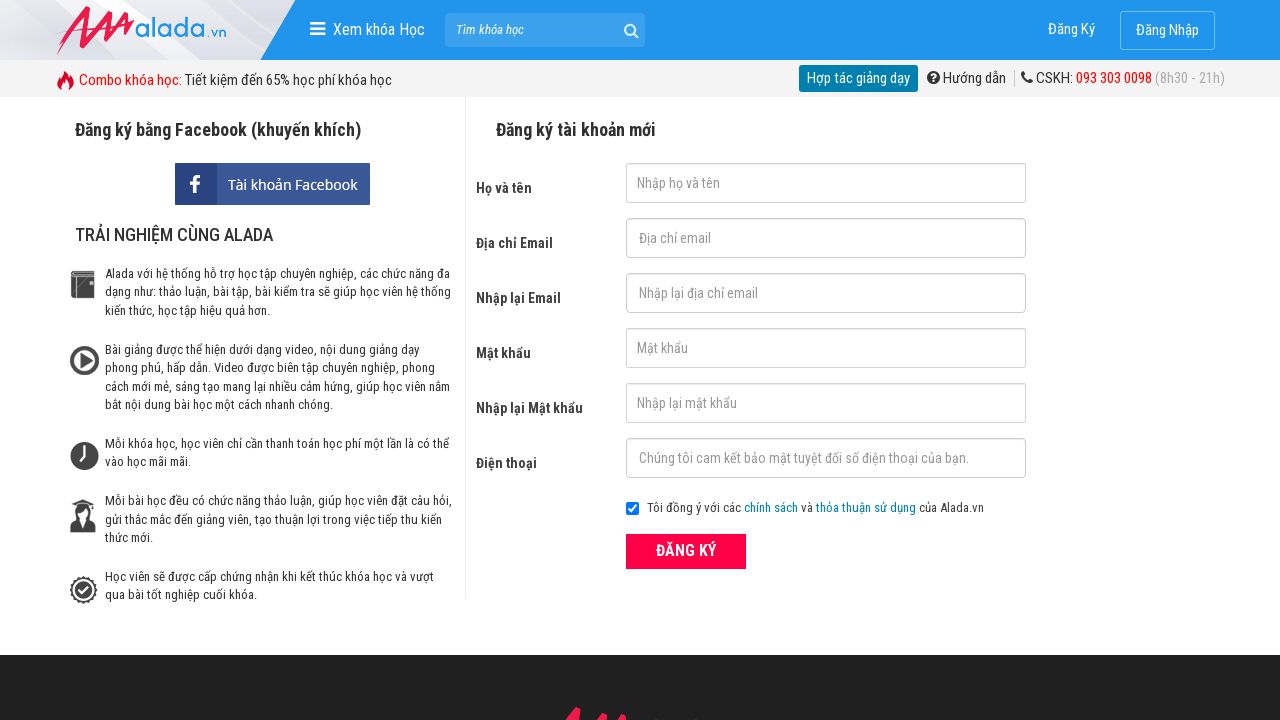

Filled first name field with 'Jon' on input#txtFirstname
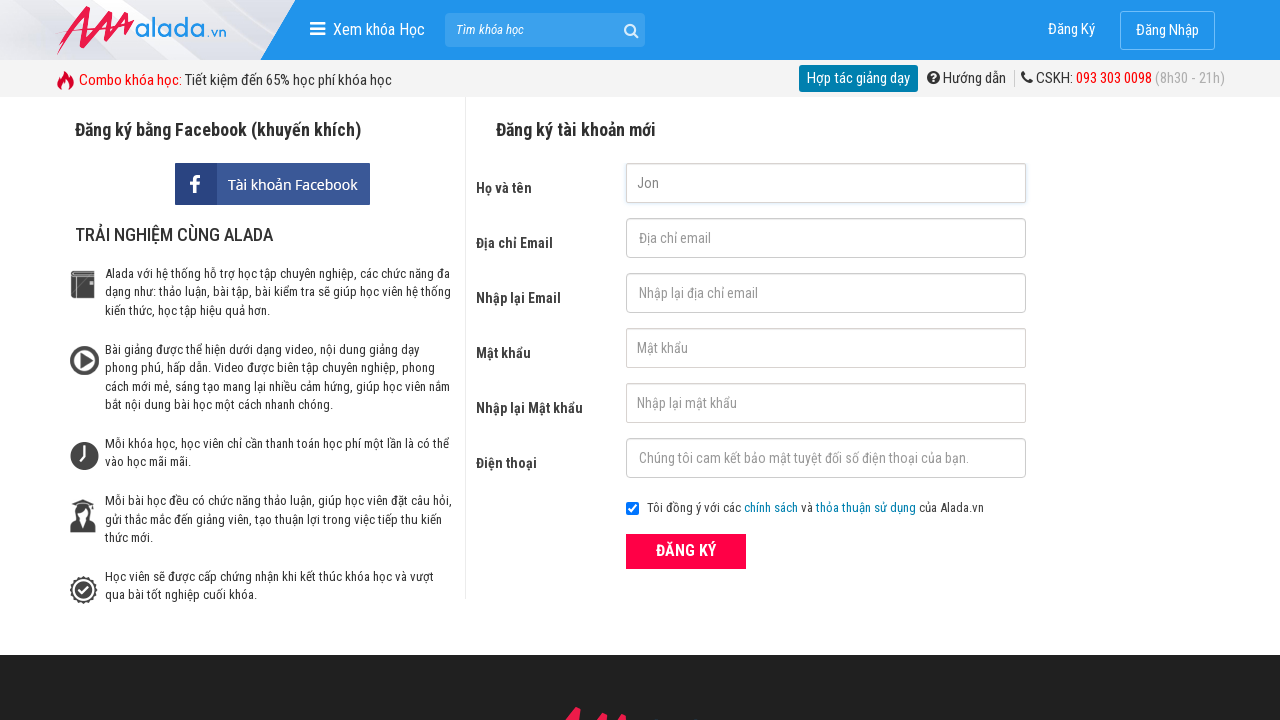

Filled email field with 'Jon@us' on input#txtEmail
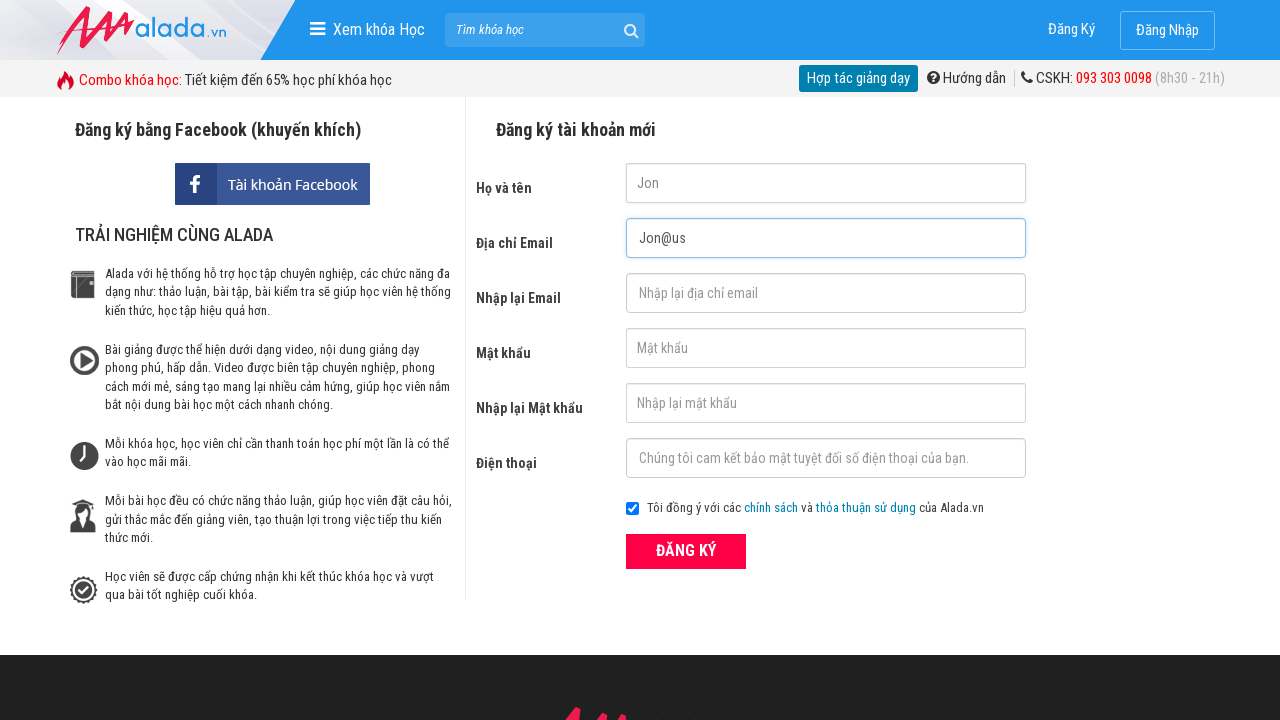

Filled confirm email field with 'Jon@us' on input#txtCEmail
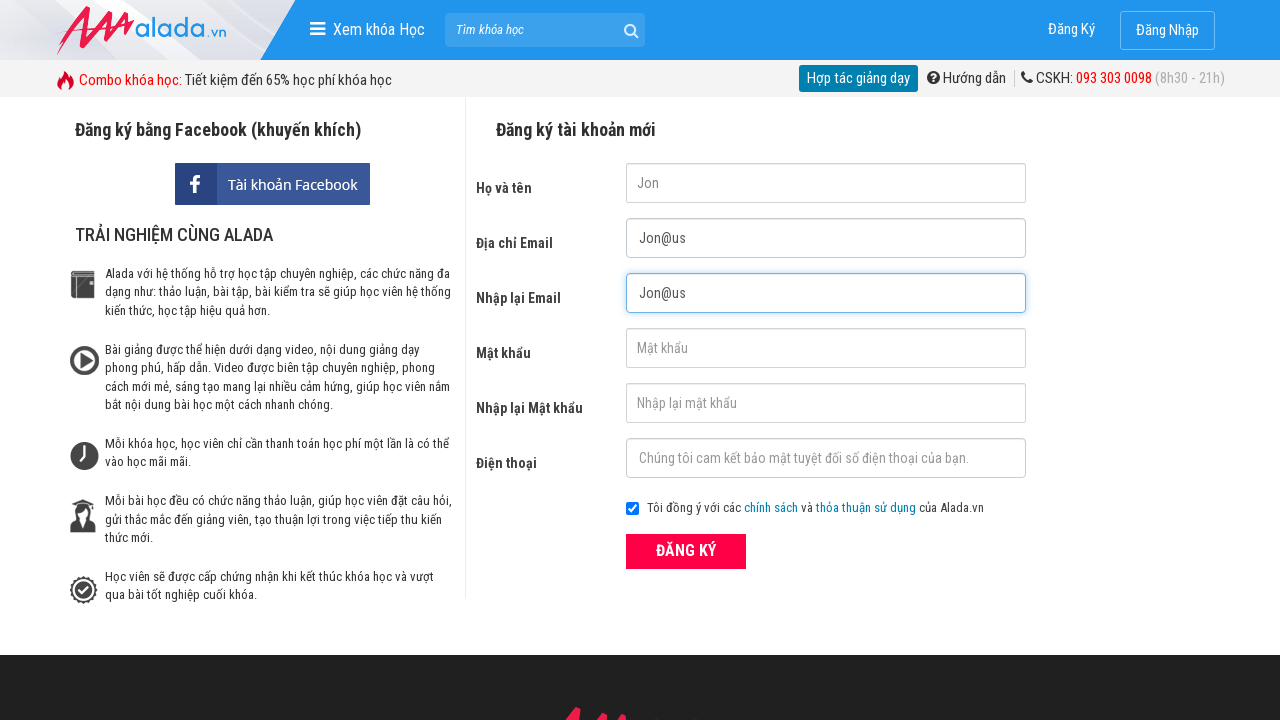

Filled password field with '12345' on input#txtPassword
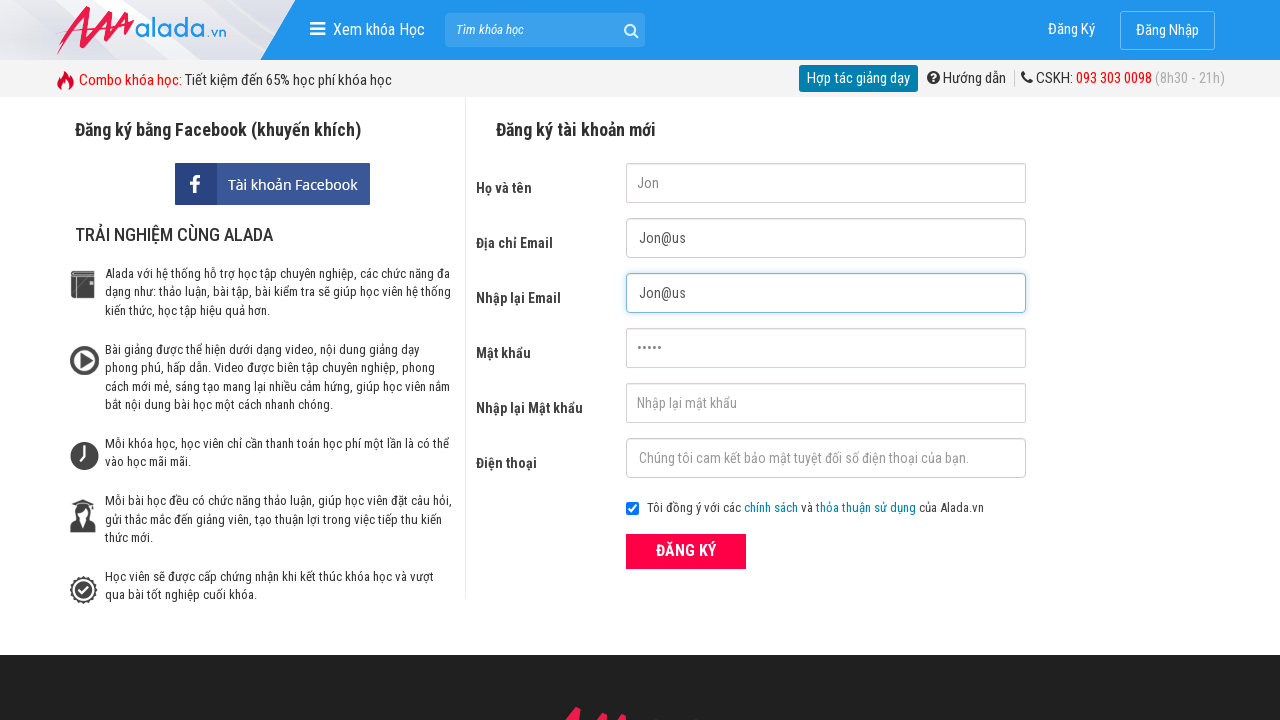

Filled confirm password field with mismatched value '123456' on input#txtCPassword
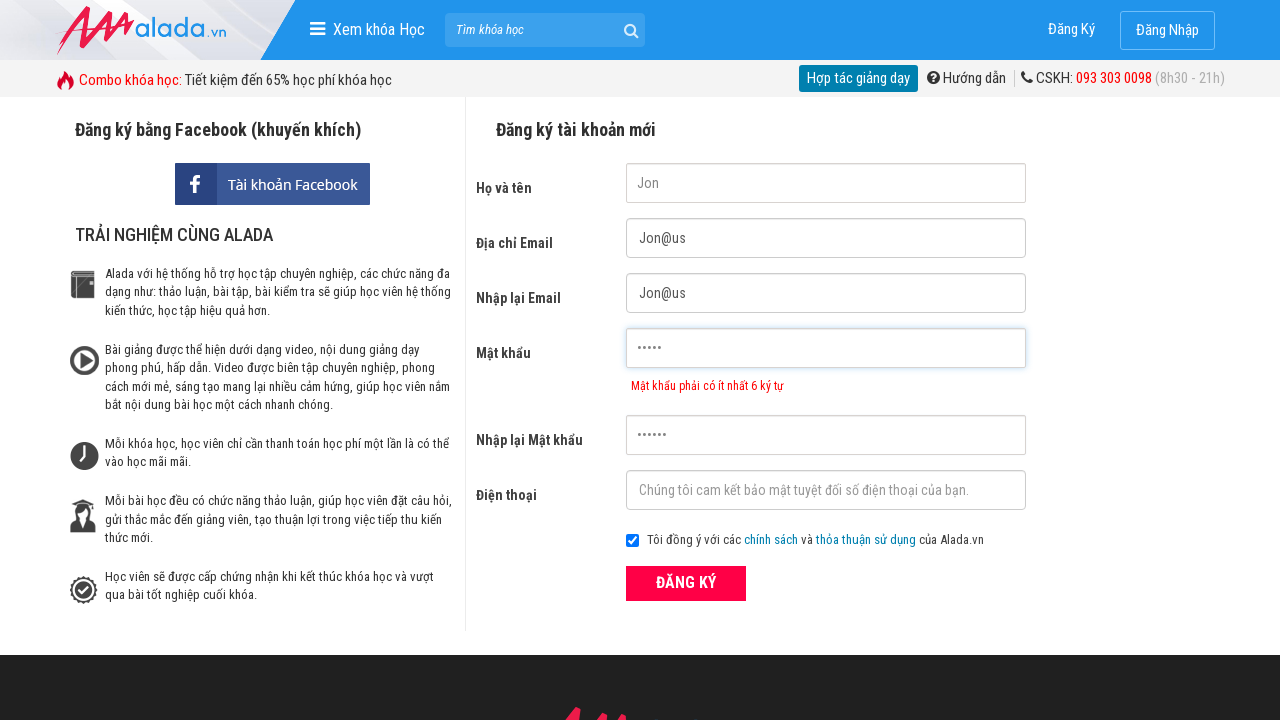

Filled phone number field with '0987654321' on input#txtPhone
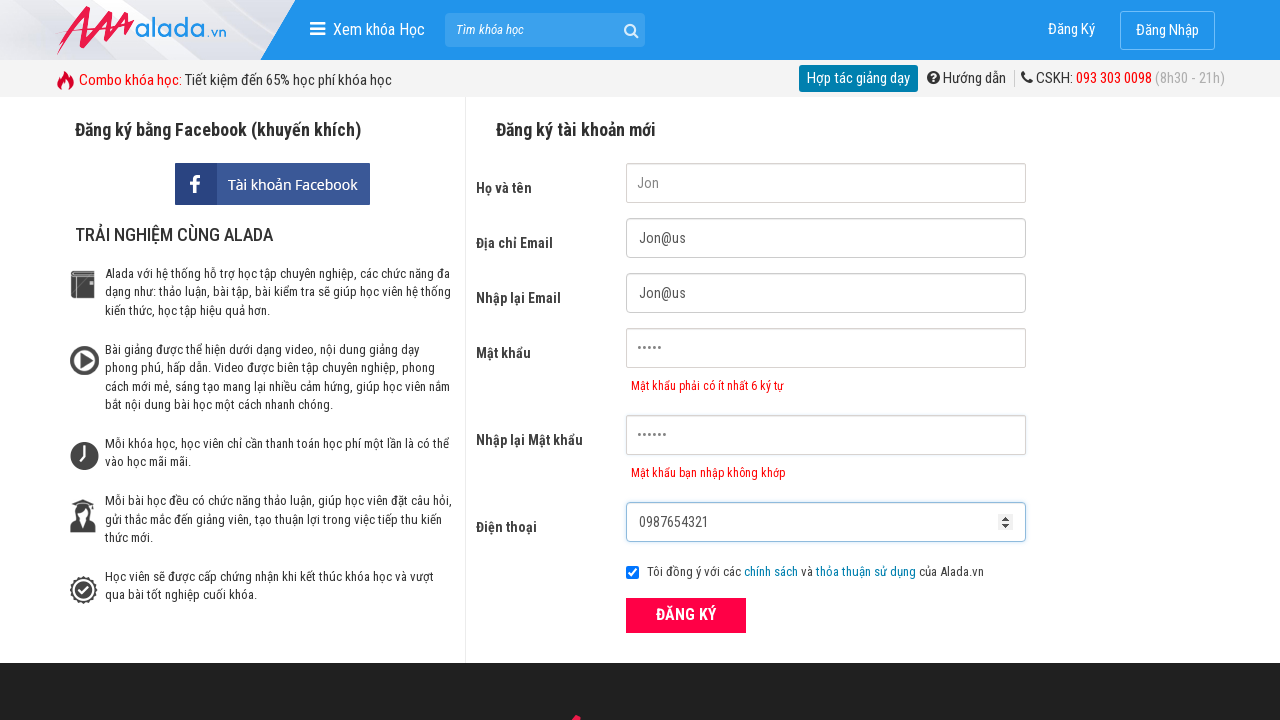

Clicked register button to submit form with mismatched confirmation password at (686, 615) on div.frmRegister button.btn_pink_sm
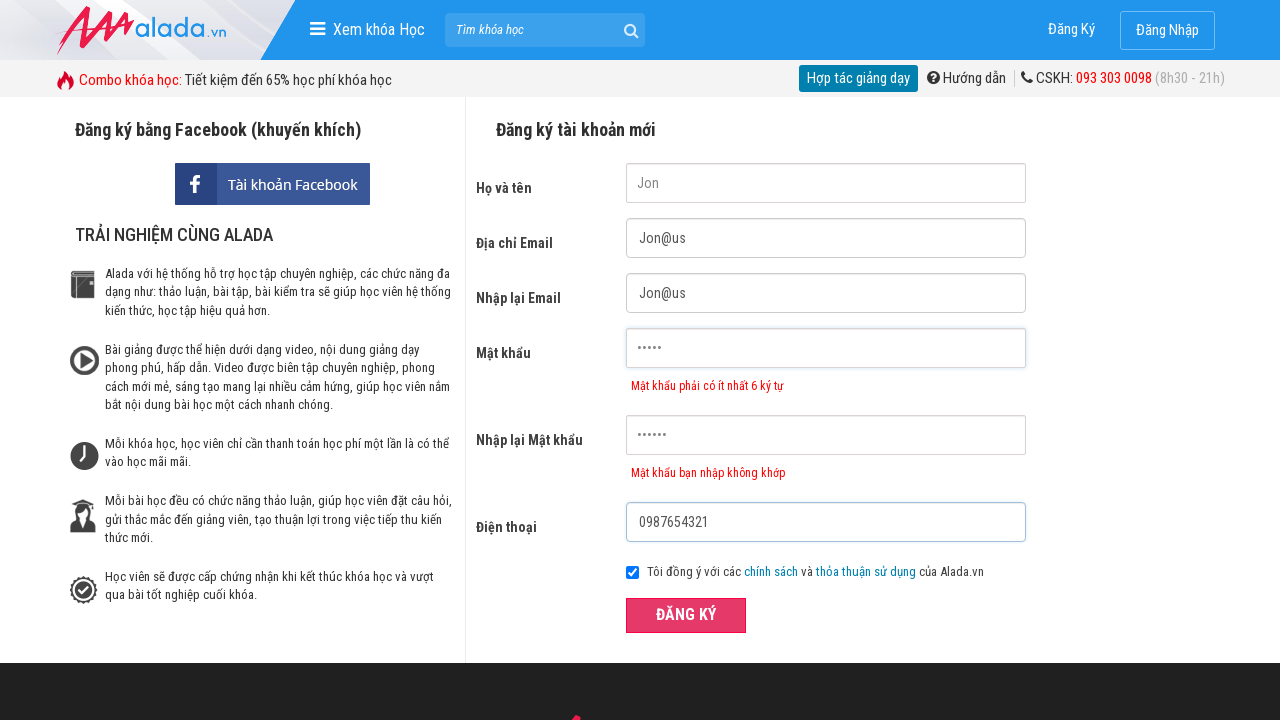

Confirmation password error message appeared
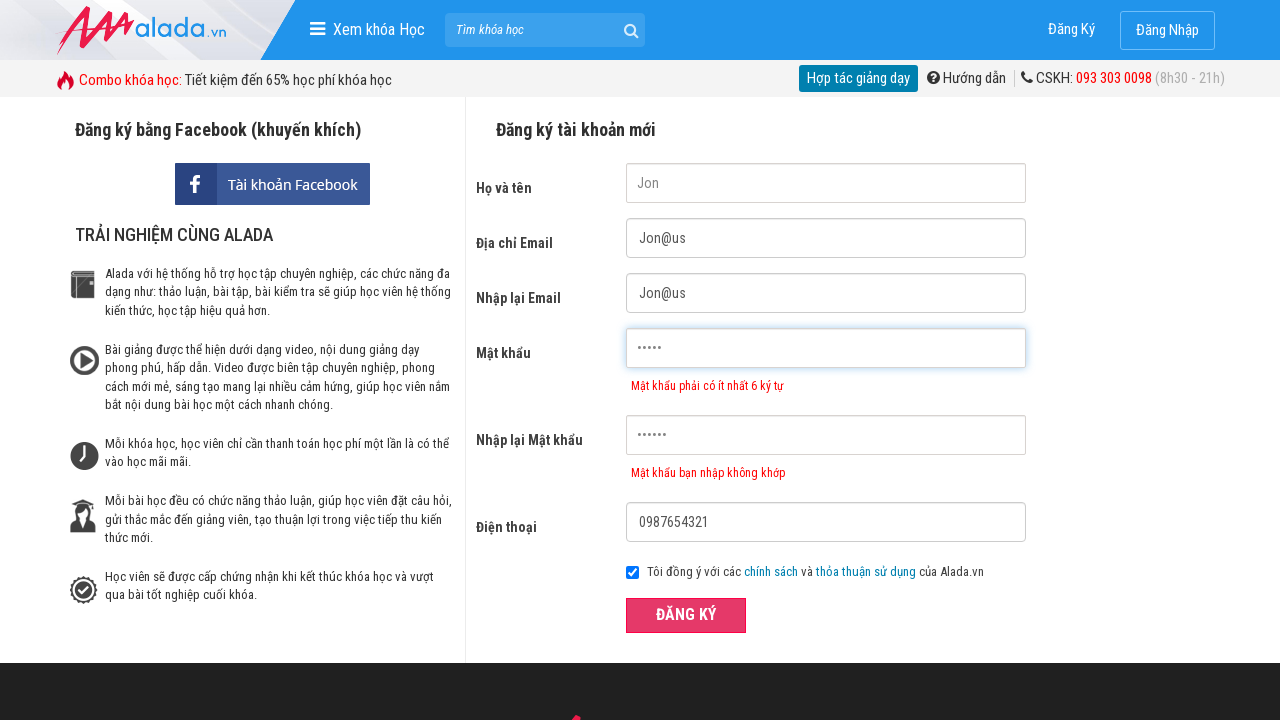

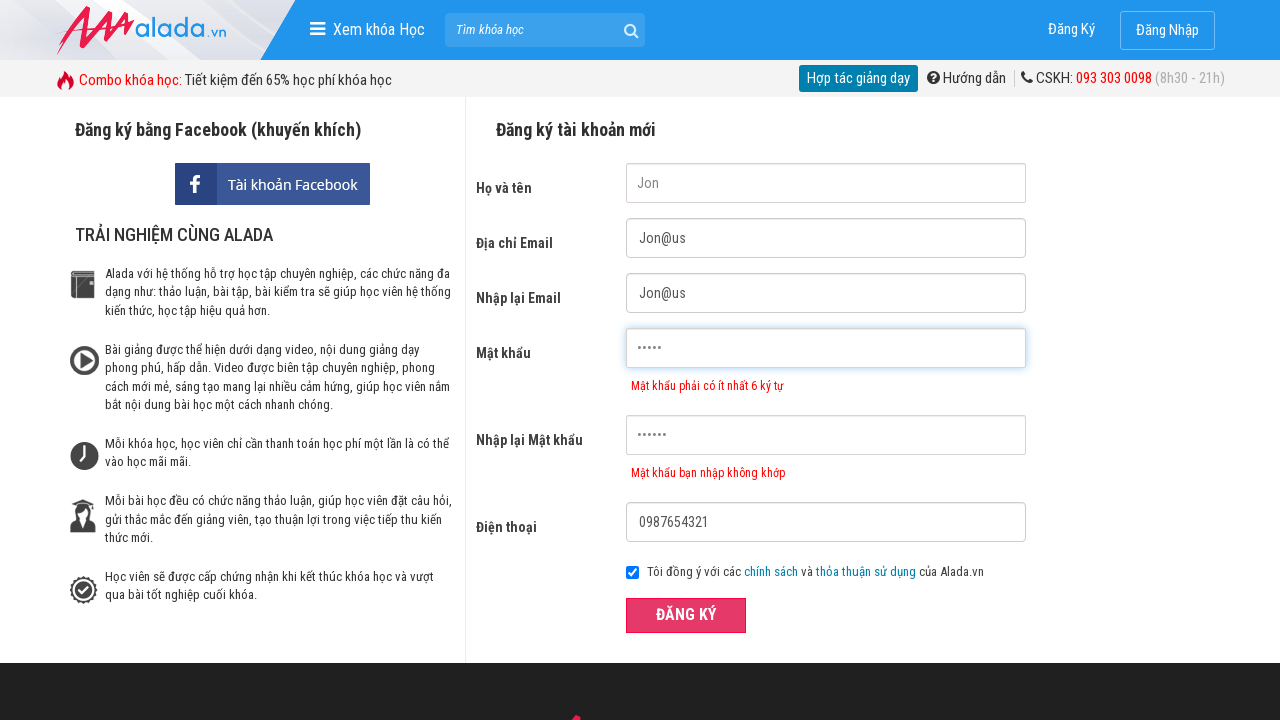